Tests drag and drop functionality on jQuery UI demo page by dragging an element into a droppable area and verifying the drop was successful

Starting URL: http://jqueryui.com/droppable

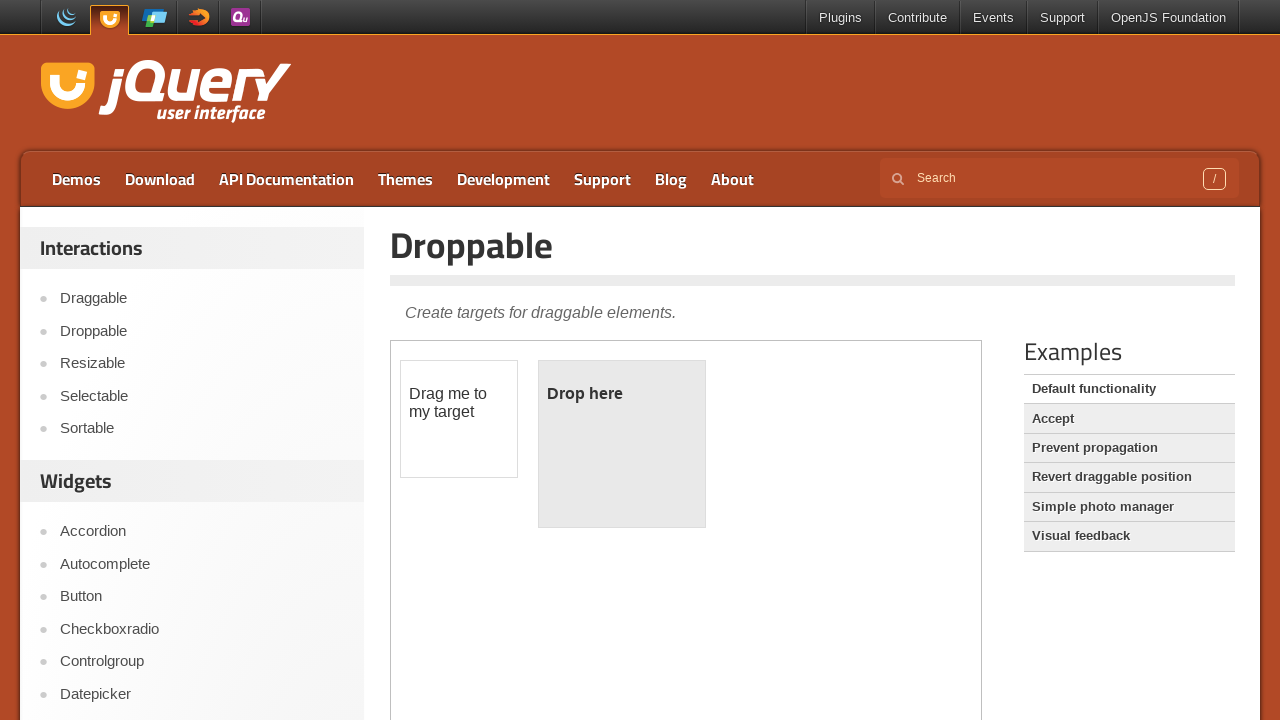

Navigated to jQuery UI droppable demo page
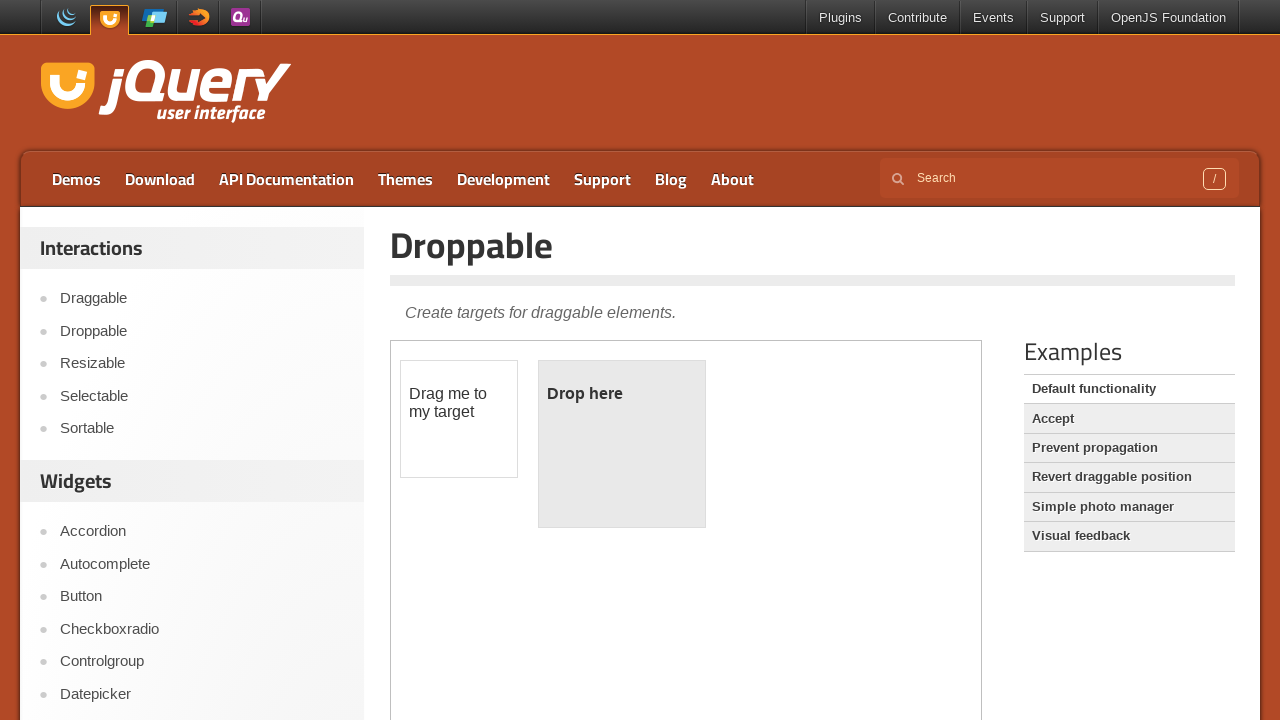

Located the demo iframe
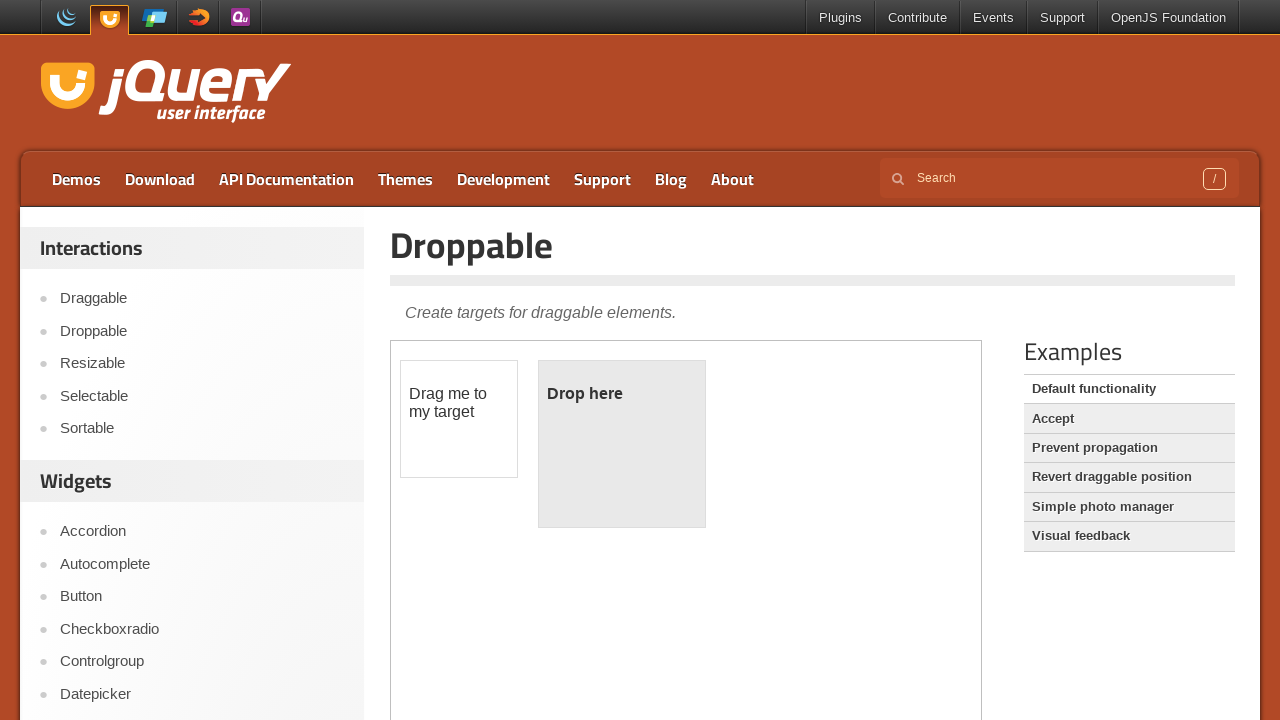

Located the draggable element
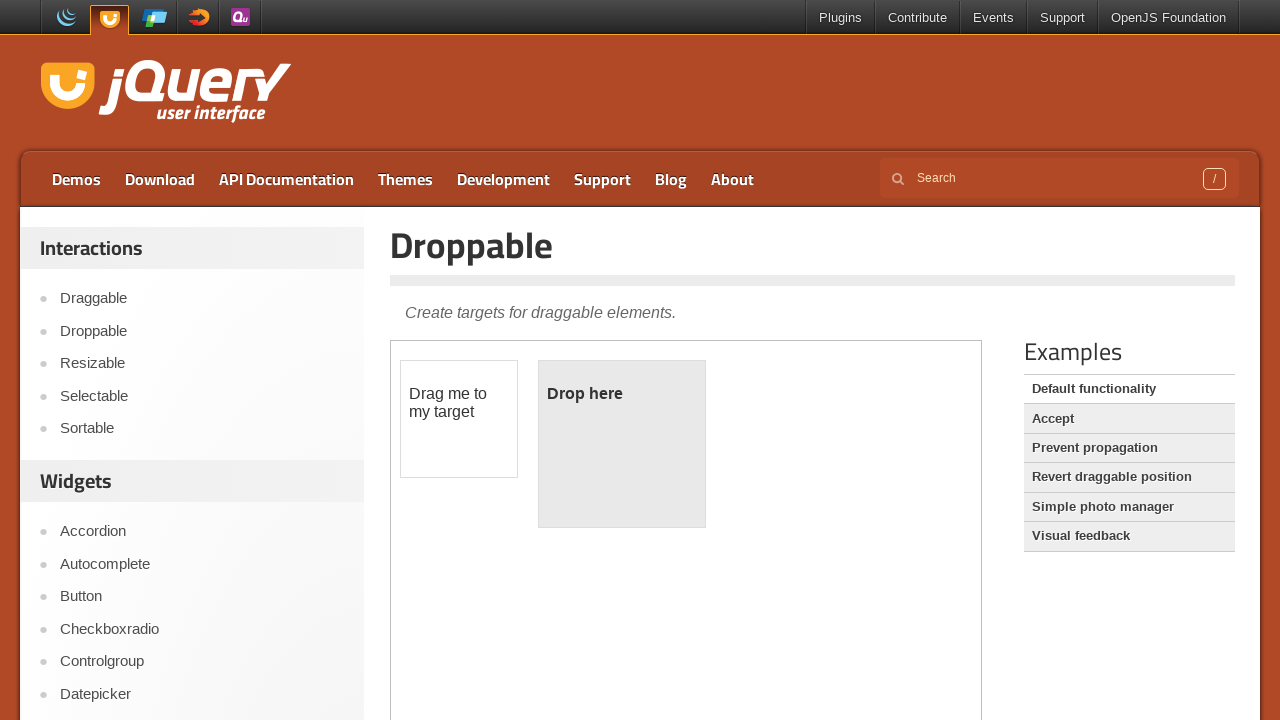

Located the droppable target element
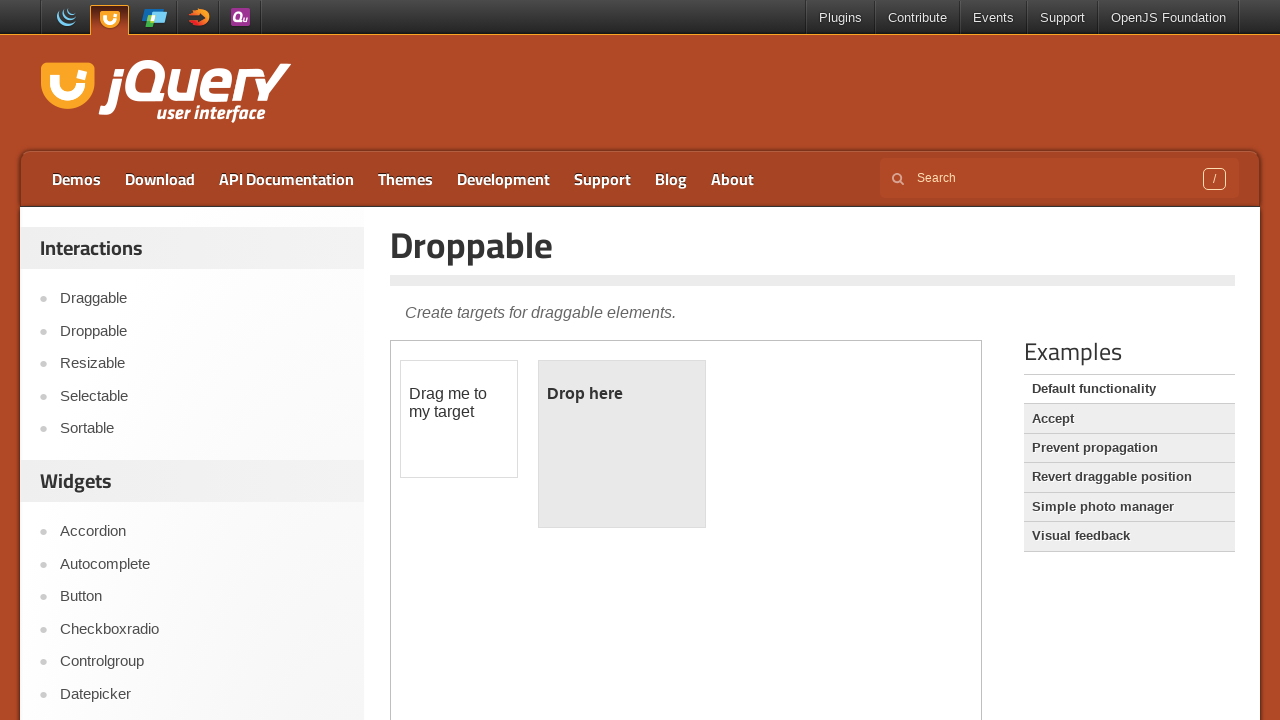

Dragged the draggable element into the droppable area at (622, 444)
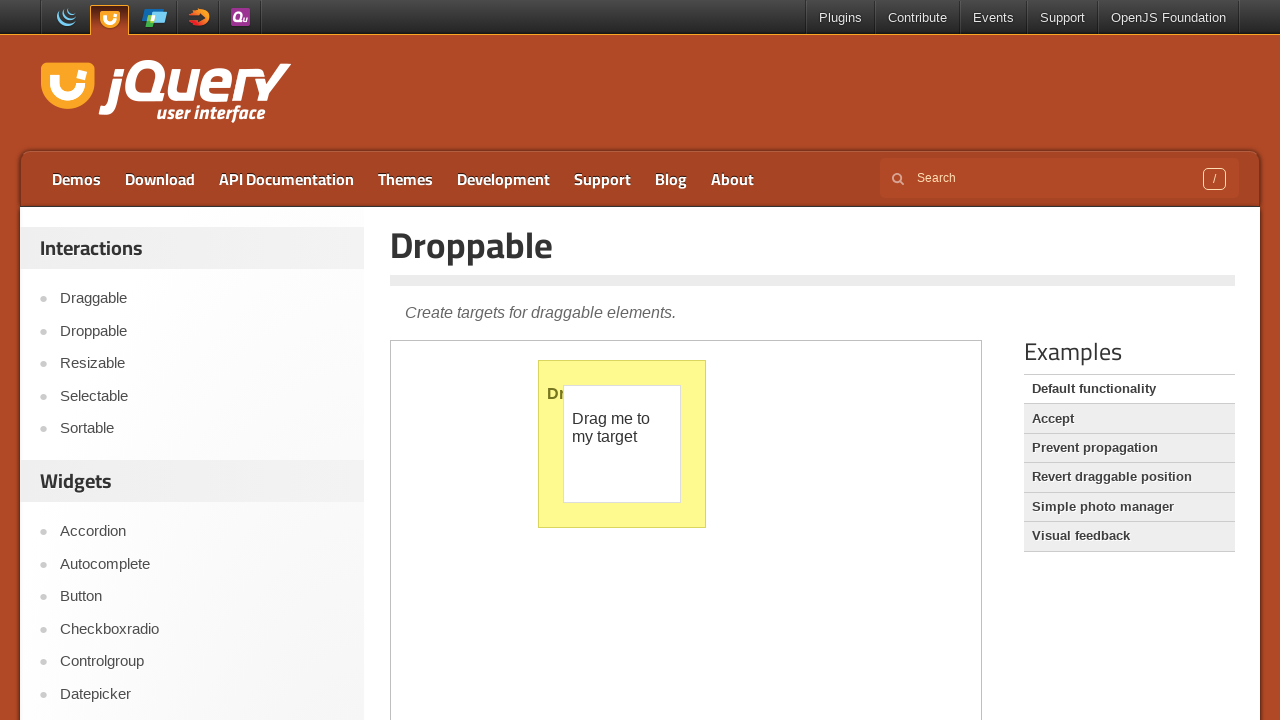

Located the 'Dropped!' confirmation element
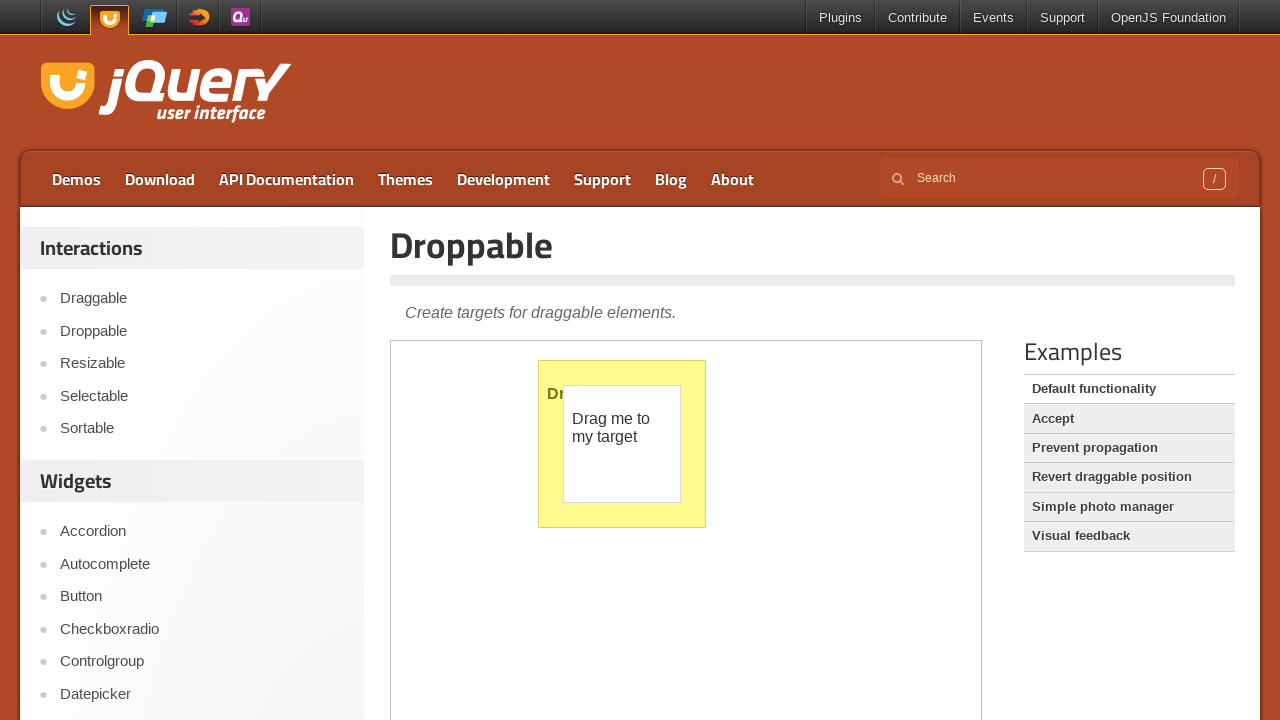

Confirmed drop was successful - 'Dropped!' text appeared
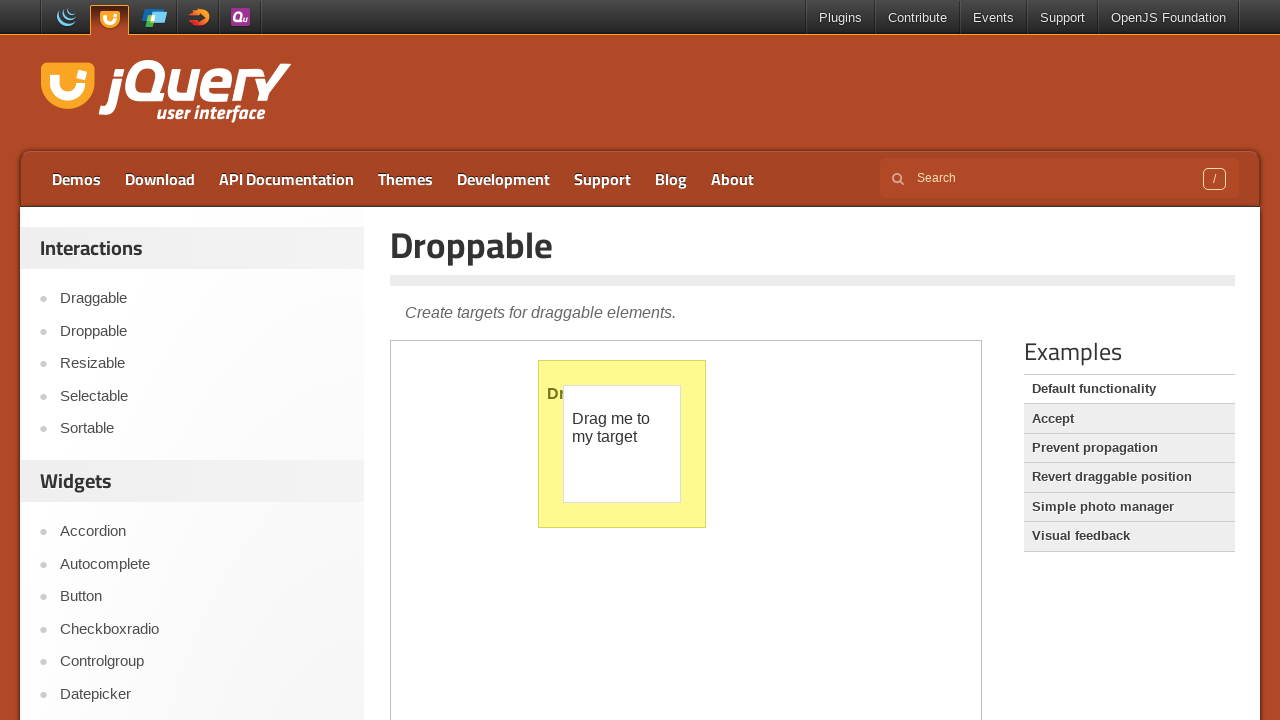

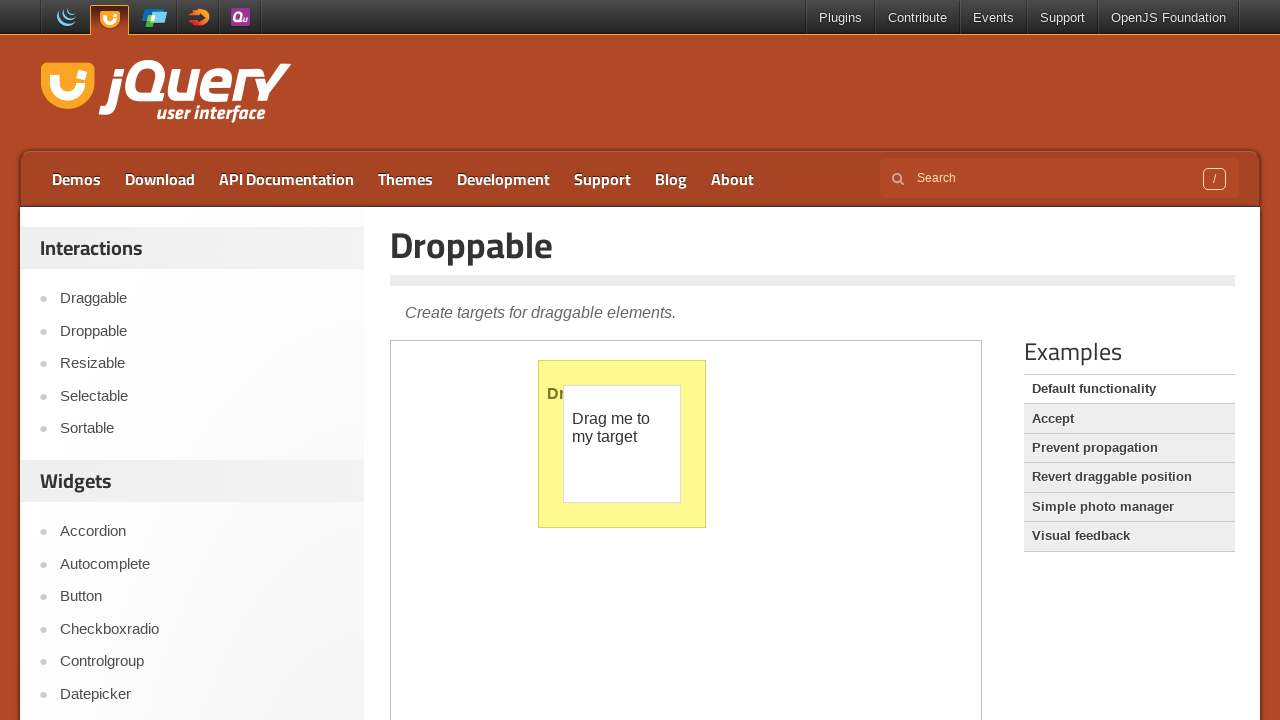